Tests drag and drop functionality by dragging column A to column B and verifying the elements swap positions

Starting URL: https://practice.cydeo.com/

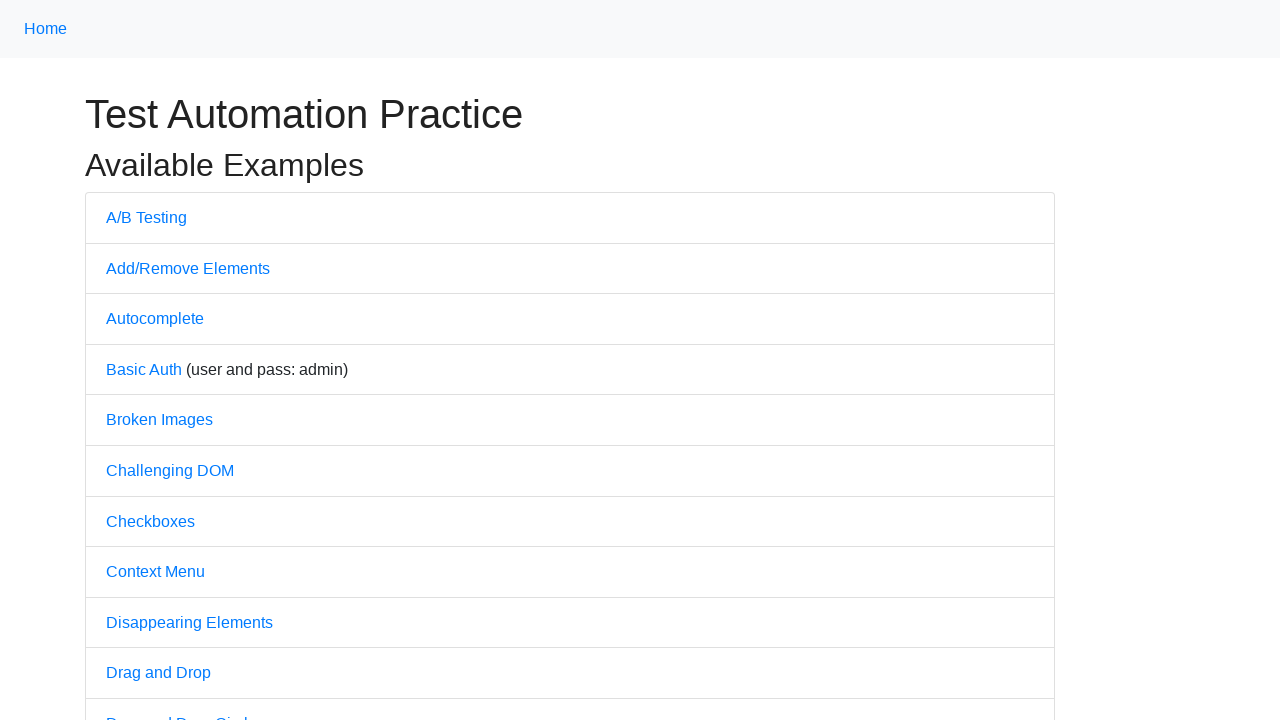

Clicked on Drag and Drop link at (158, 673) on text='Drag and Drop'
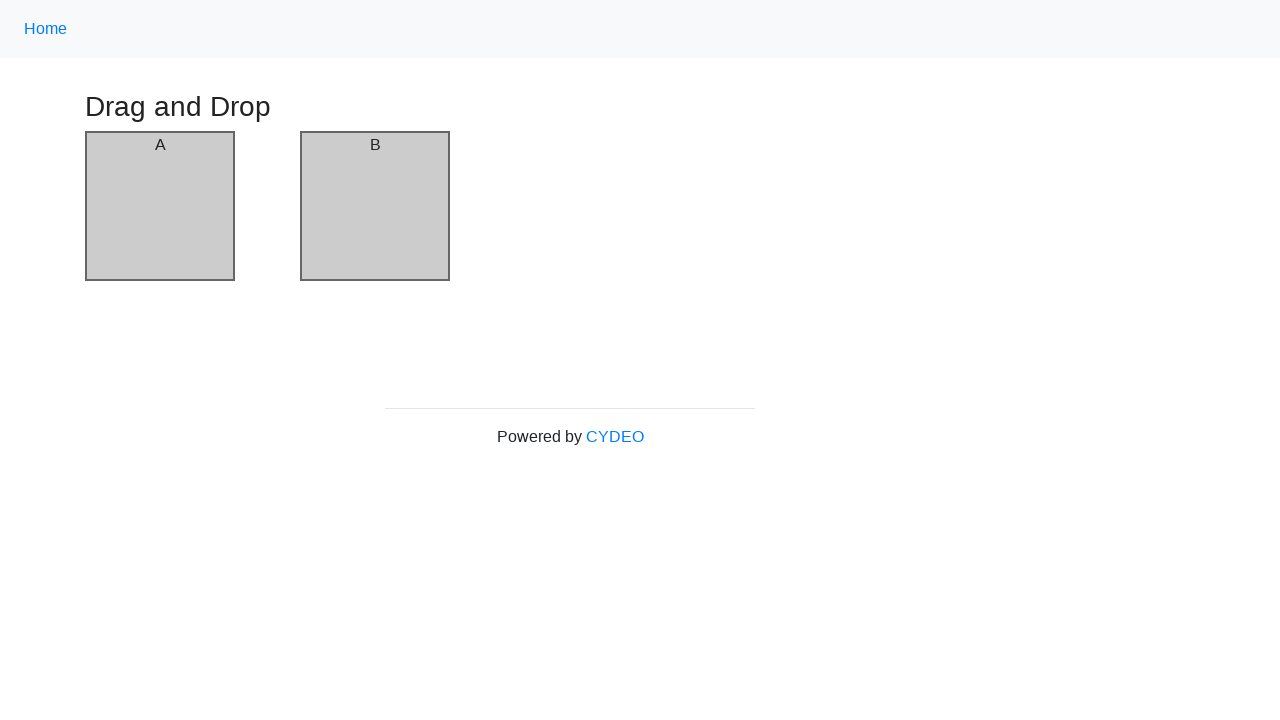

Page loaded (domcontentloaded)
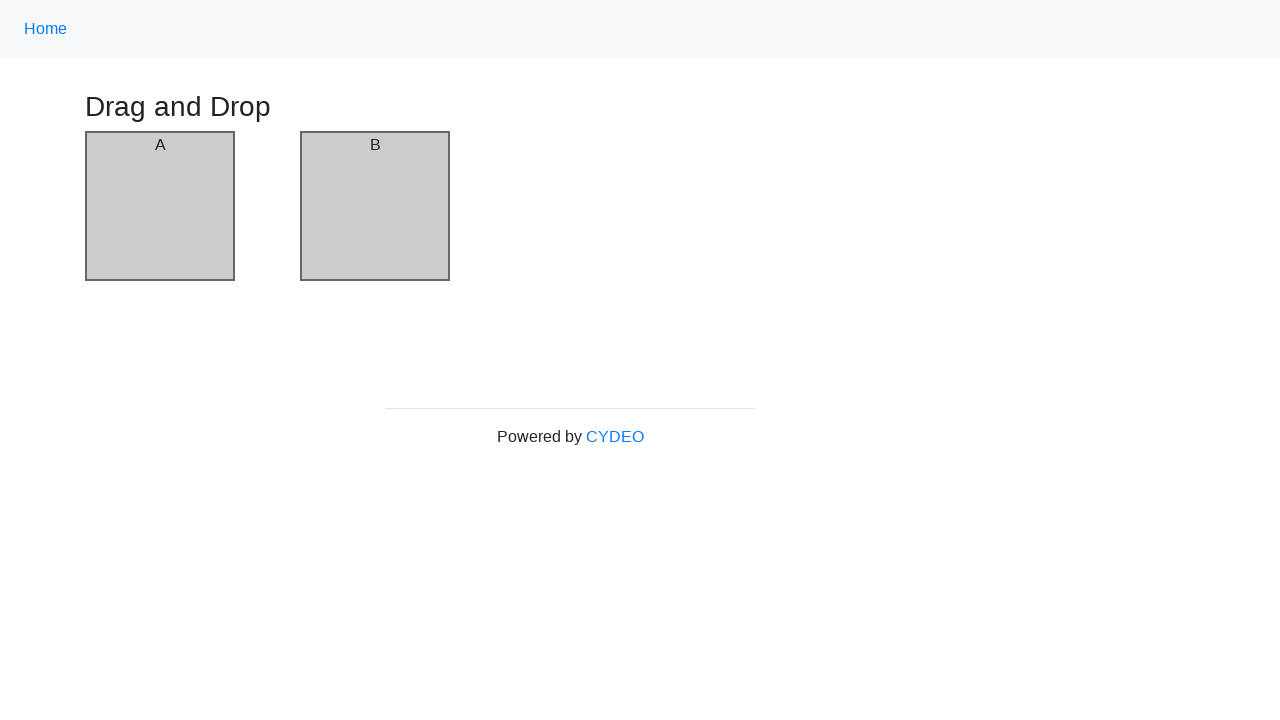

Dragged column A to column B at (375, 206)
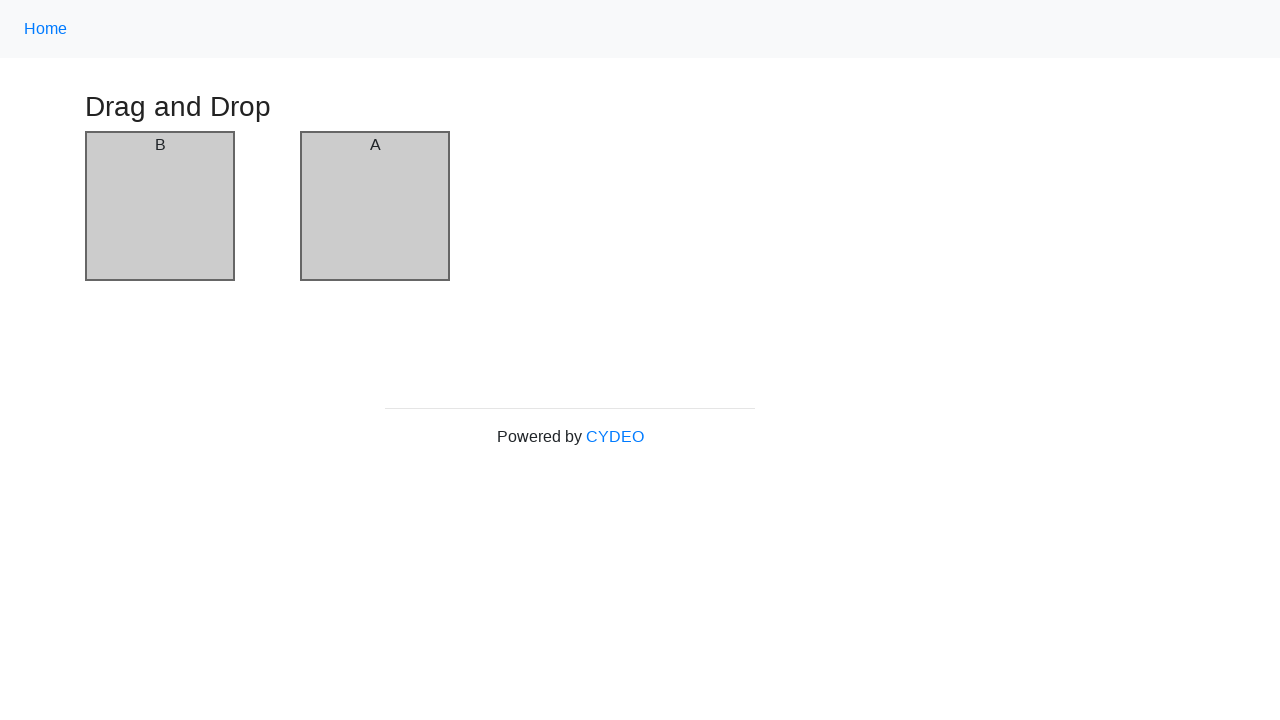

Verified column B is in position 1 after swap
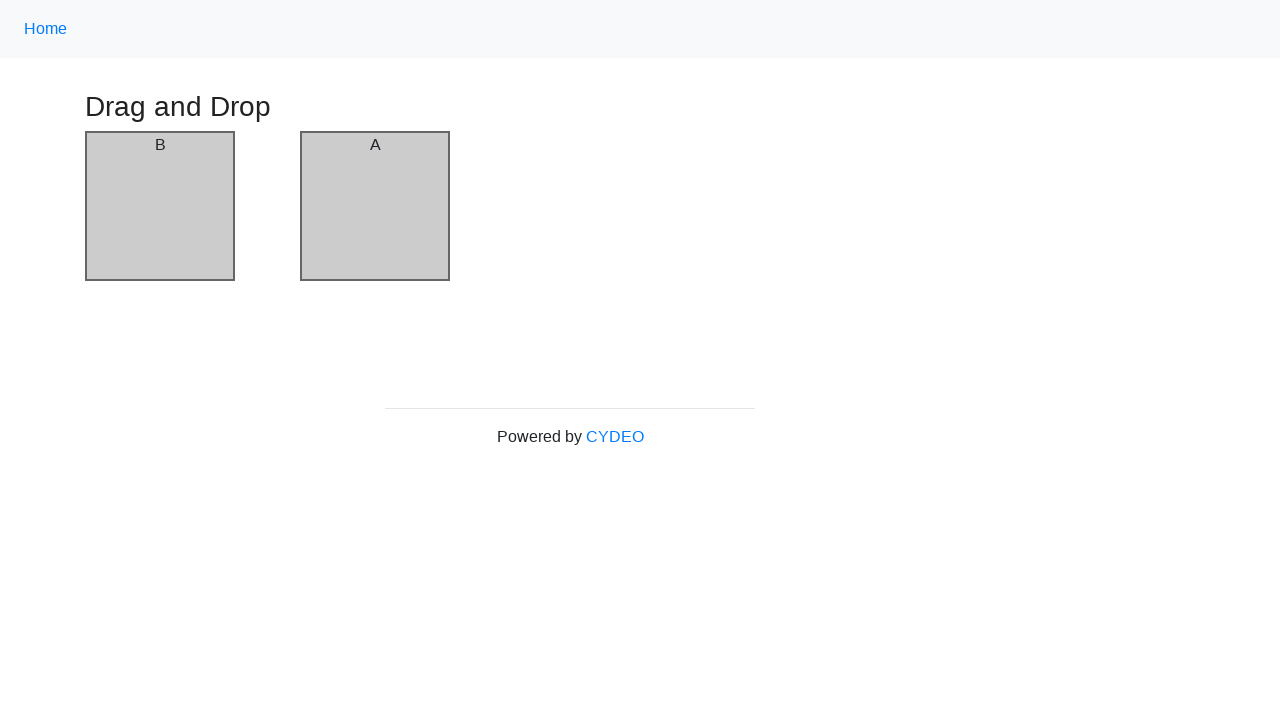

Verified column A is in position 2 after swap
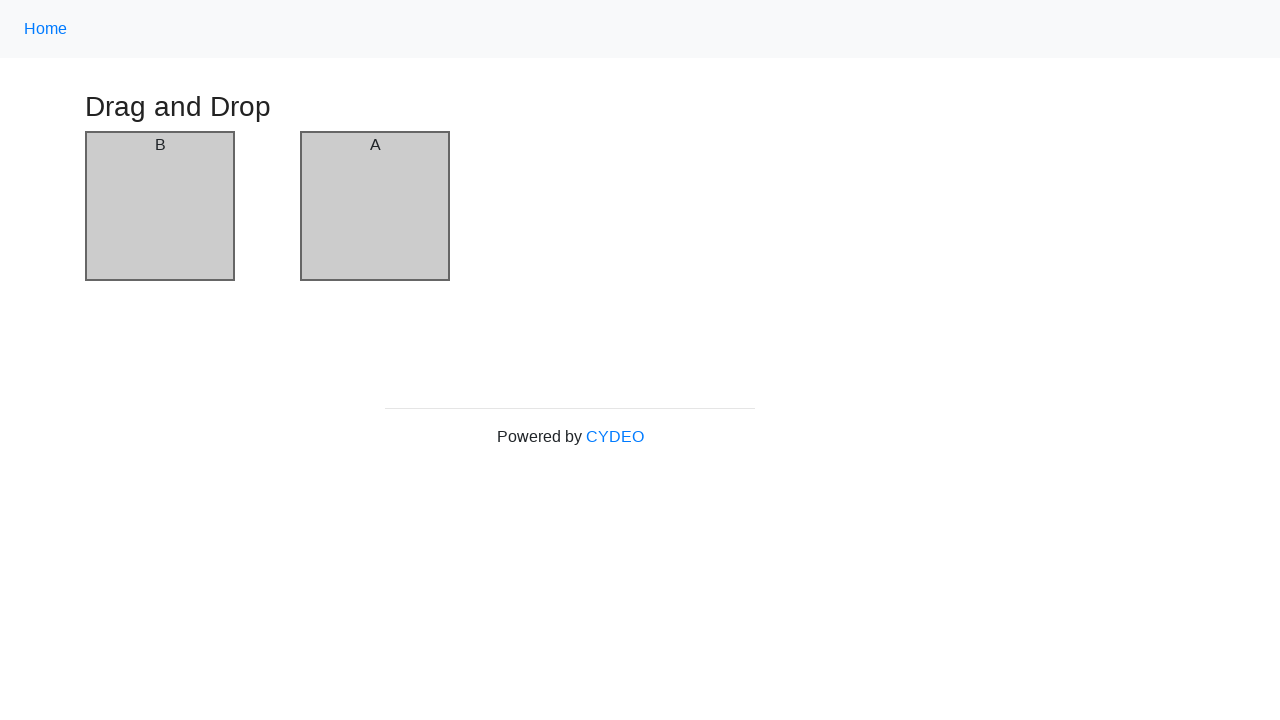

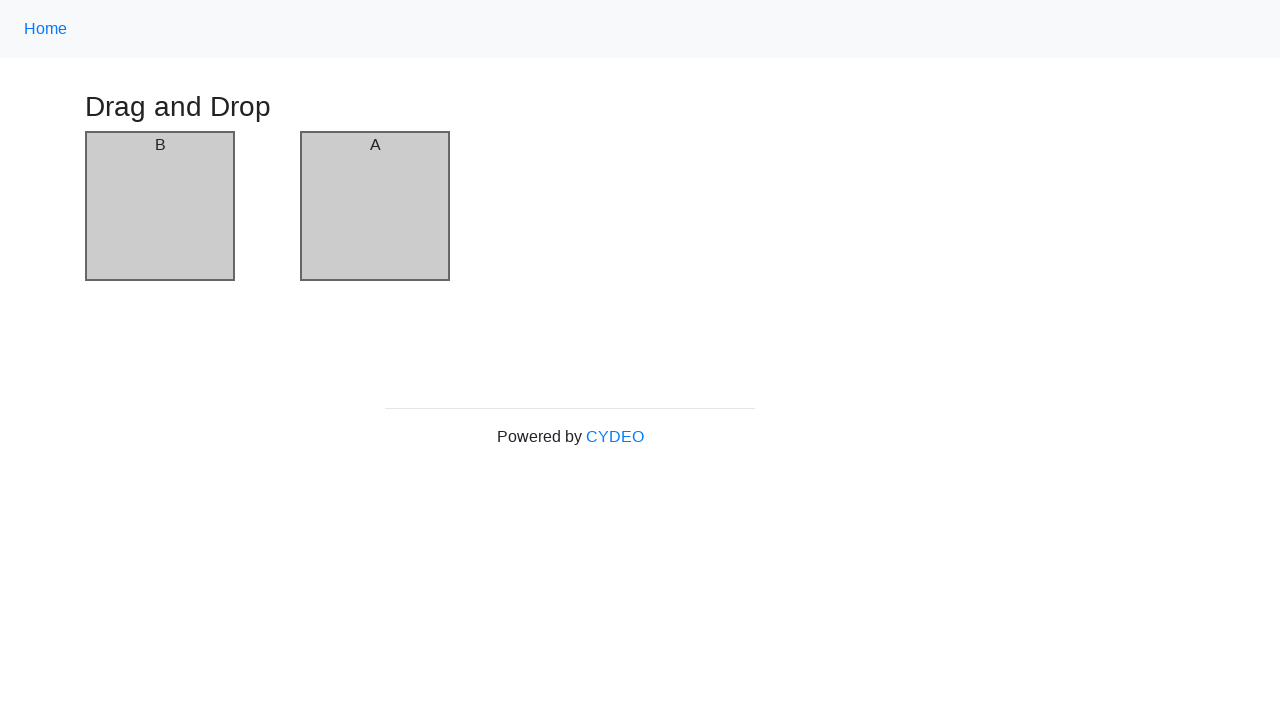